Tests JavaScript prompt alert handling by clicking a button to trigger a prompt, entering text, accepting it, and verifying the result is displayed on the page

Starting URL: https://demoqa.com/alerts

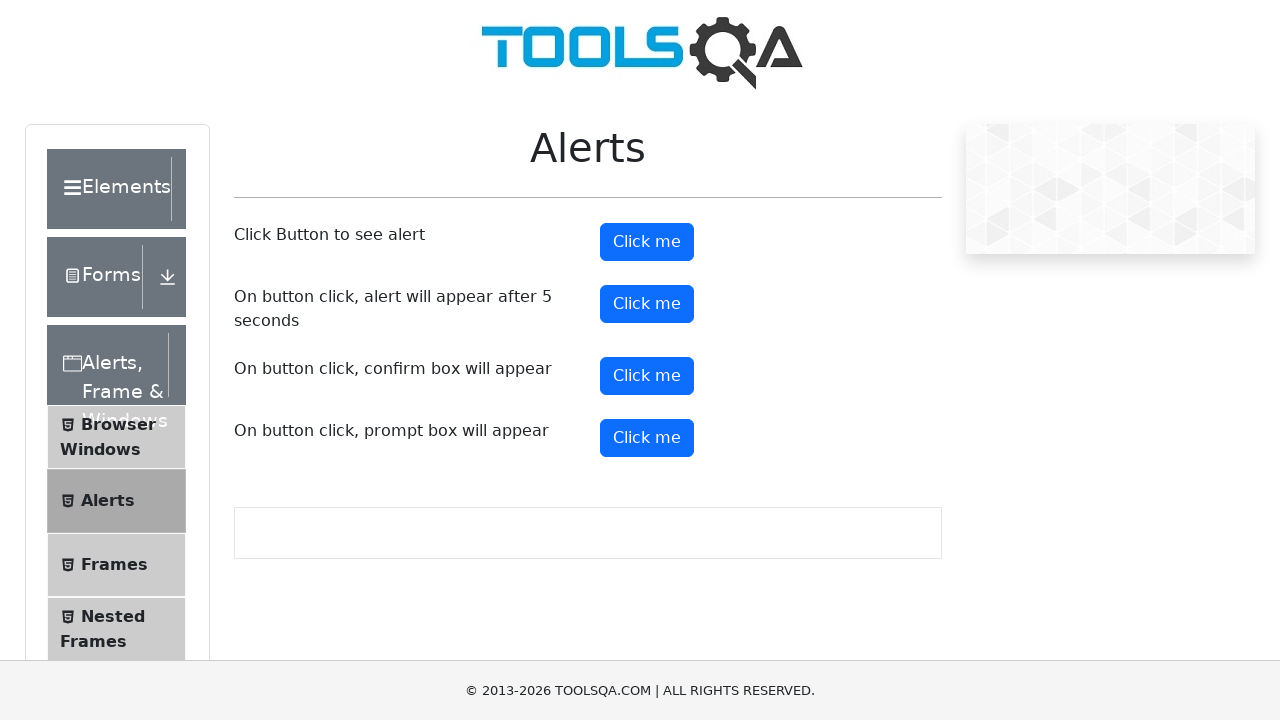

Set up dialog handler for prompt alert
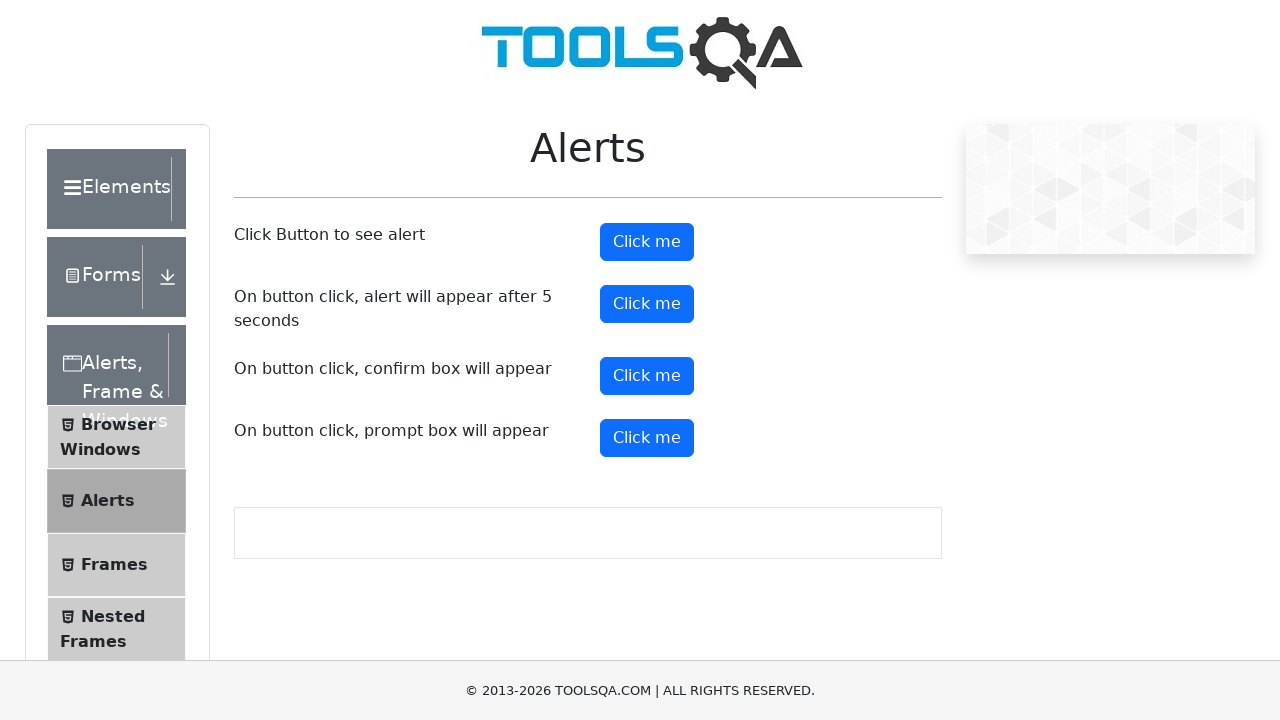

Clicked prompt button to trigger alert at (647, 438) on #promtButton
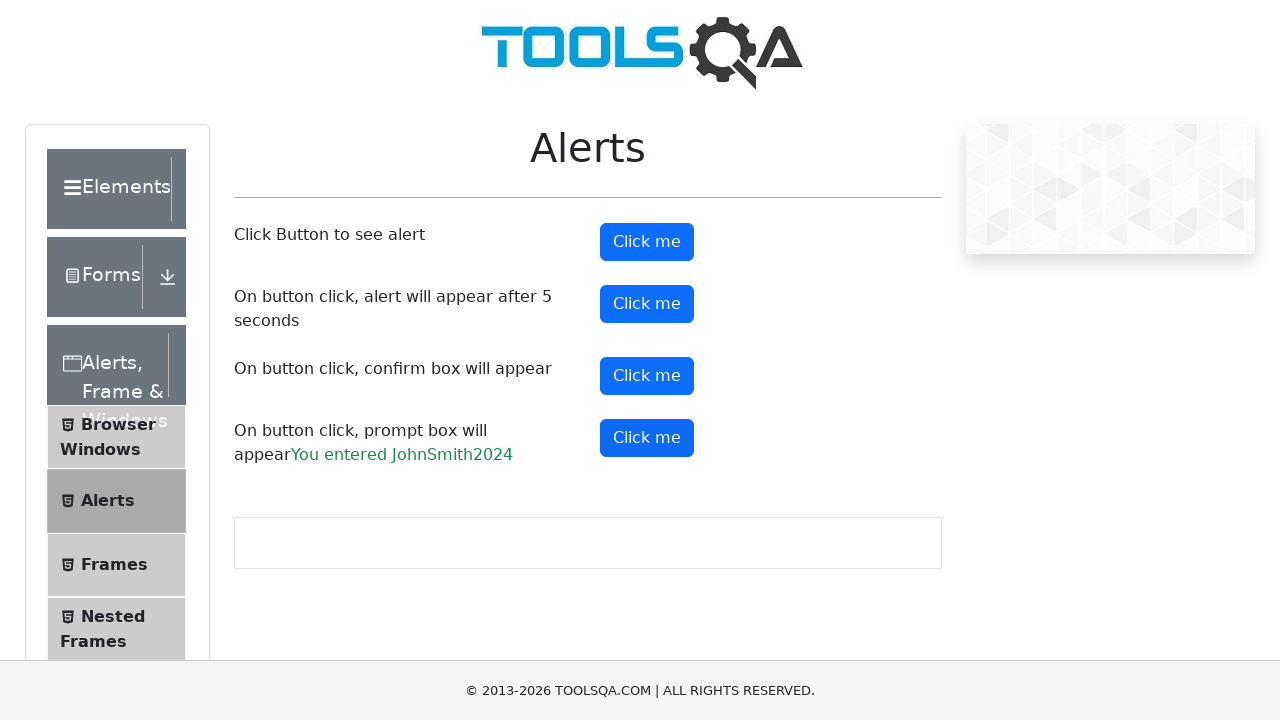

Prompt result displayed on page after accepting with 'JohnSmith2024'
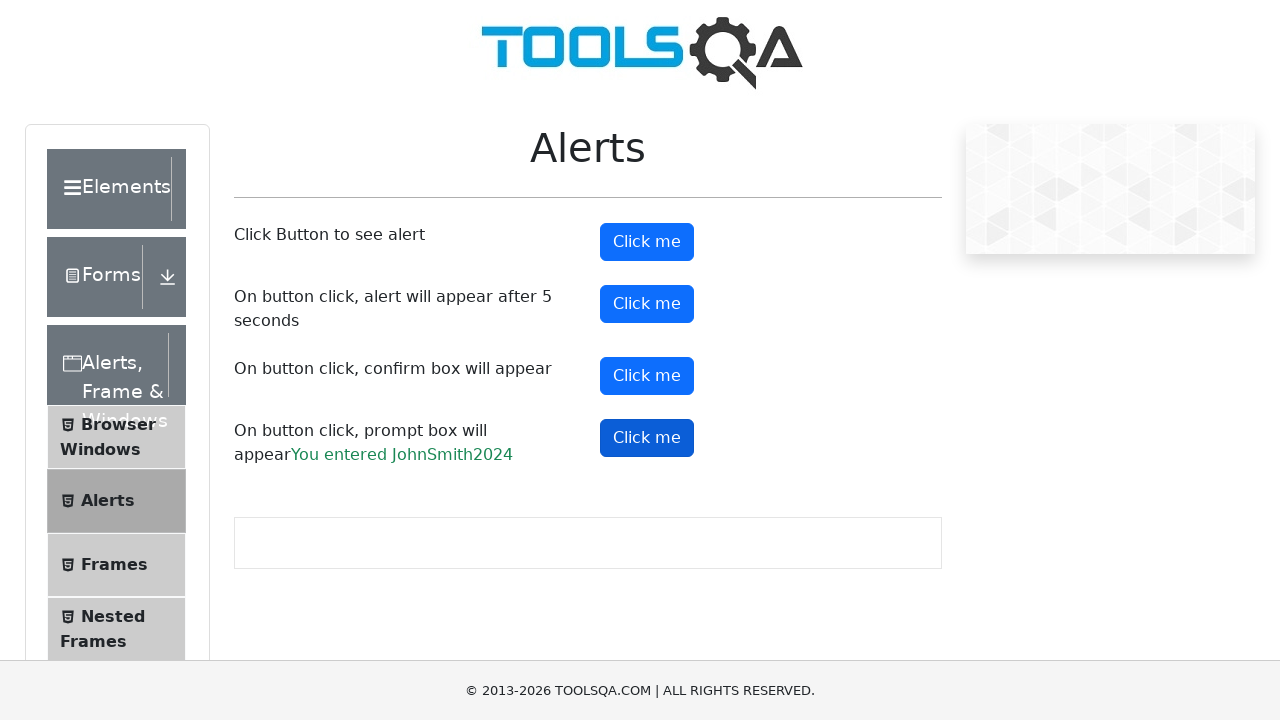

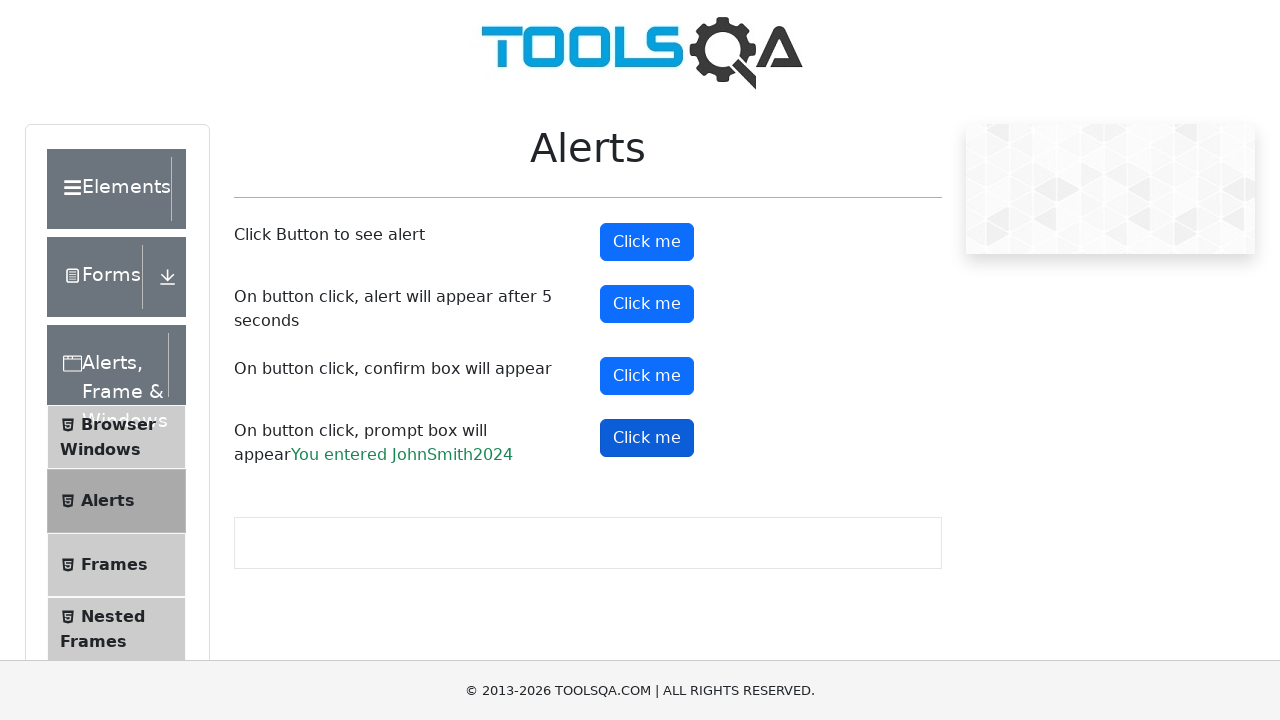